Tests A/B test opt-out by adding the opt-out cookie on the main page before navigating to the split test page, then verifying the opt-out is active.

Starting URL: http://the-internet.herokuapp.com

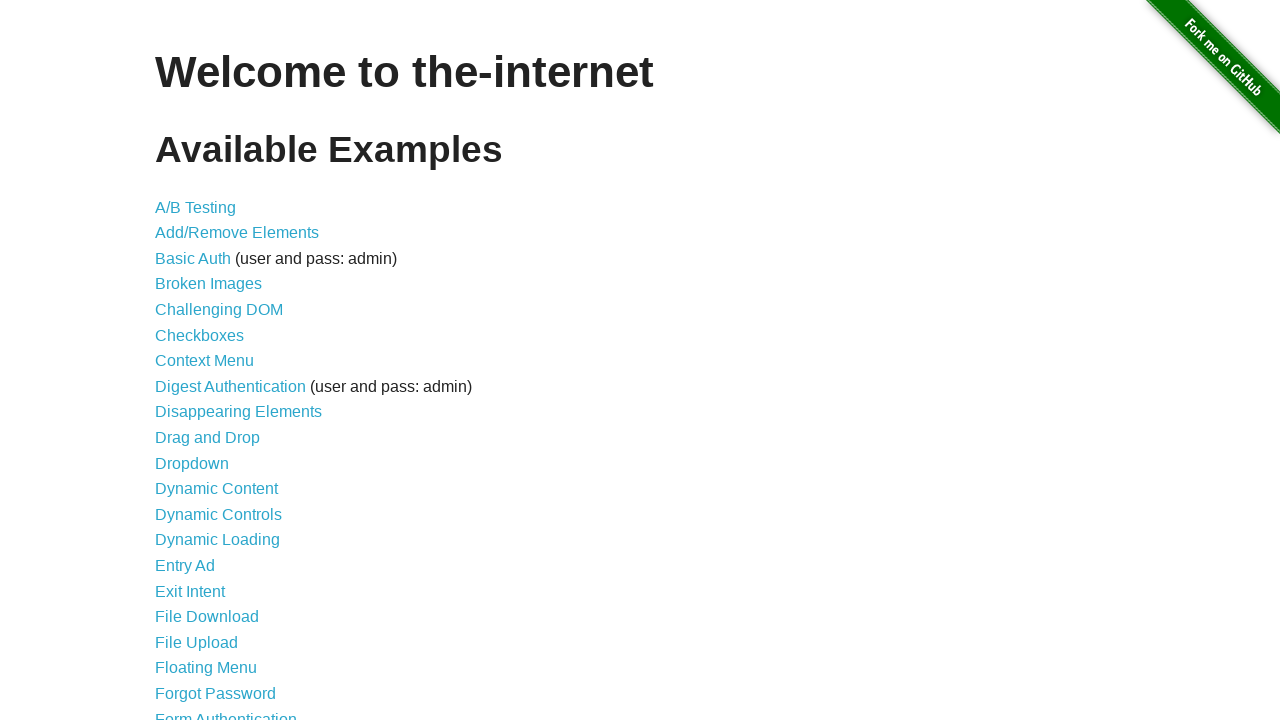

Added optimizelyOptOut cookie to main page
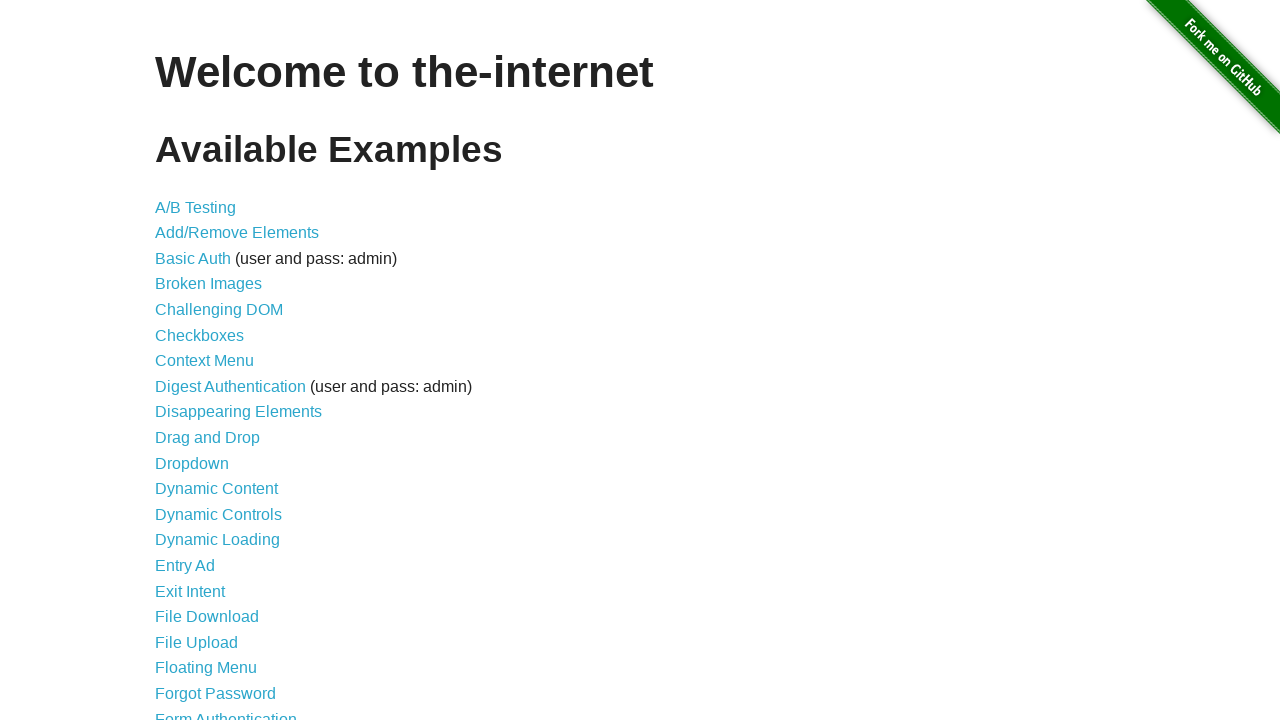

Navigated to A/B test page
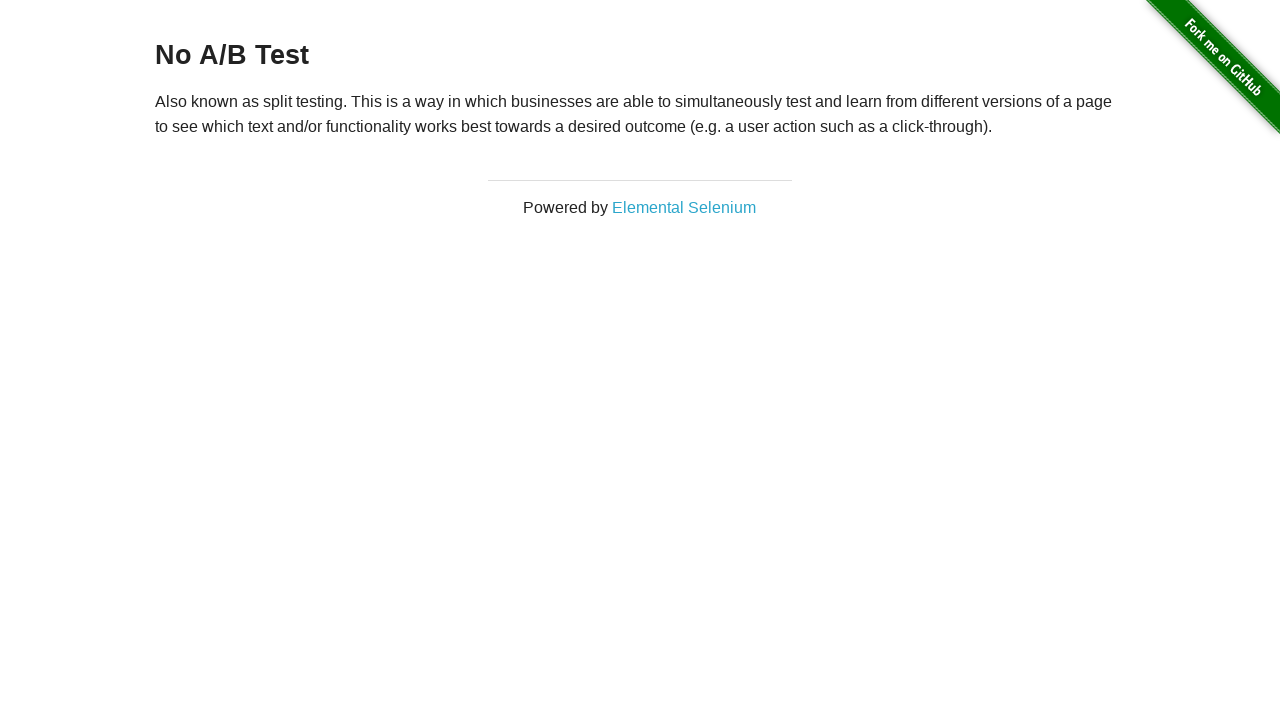

Waited for heading element to be visible
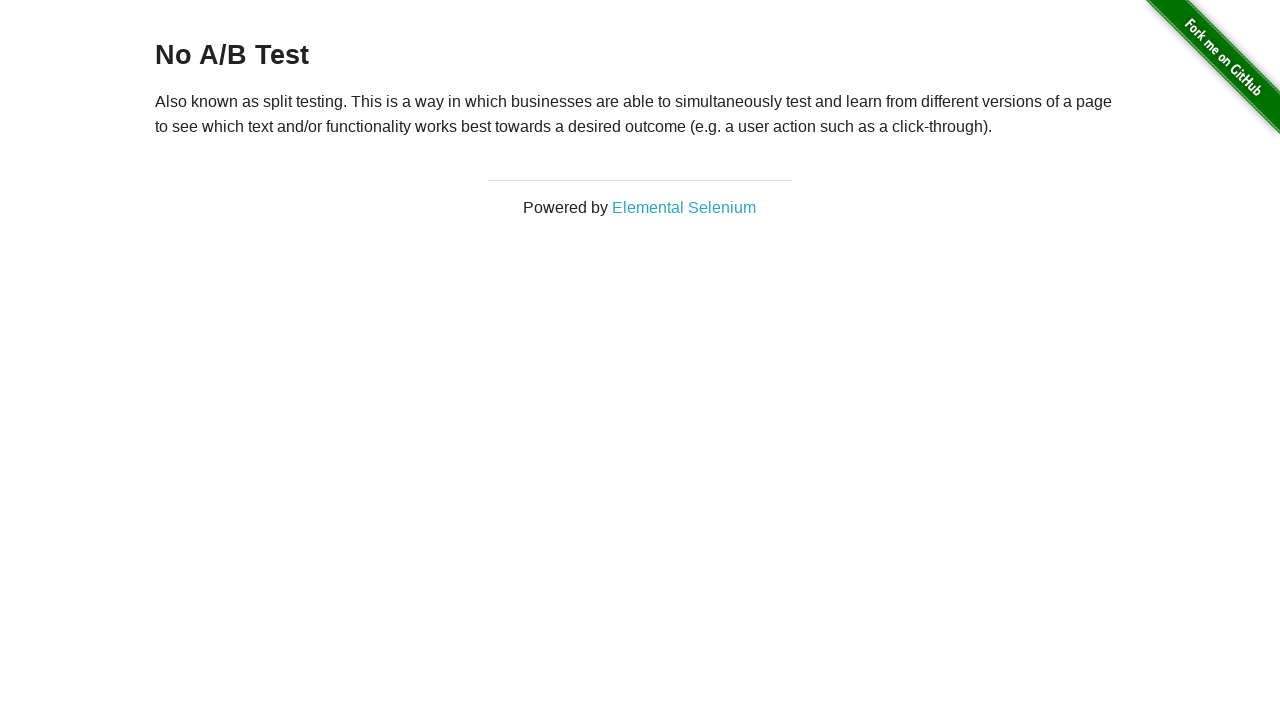

Retrieved heading text content
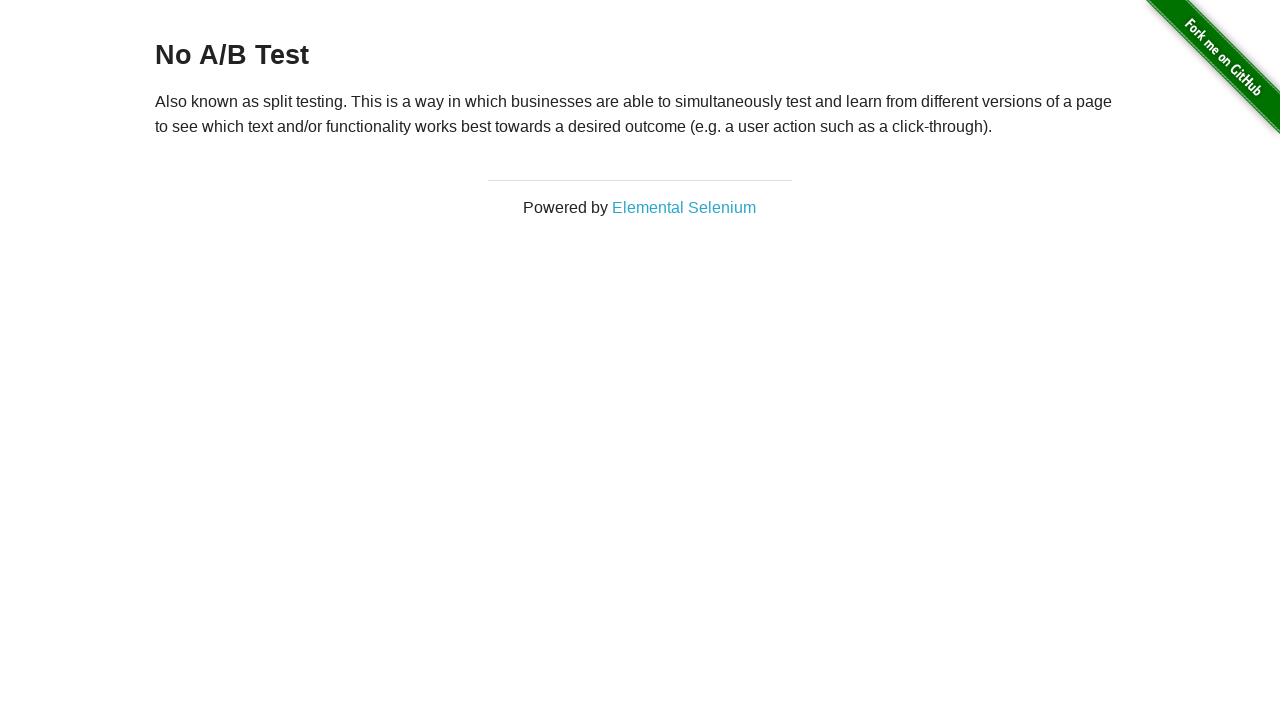

Verified heading text is 'No A/B Test' - opt-out is active
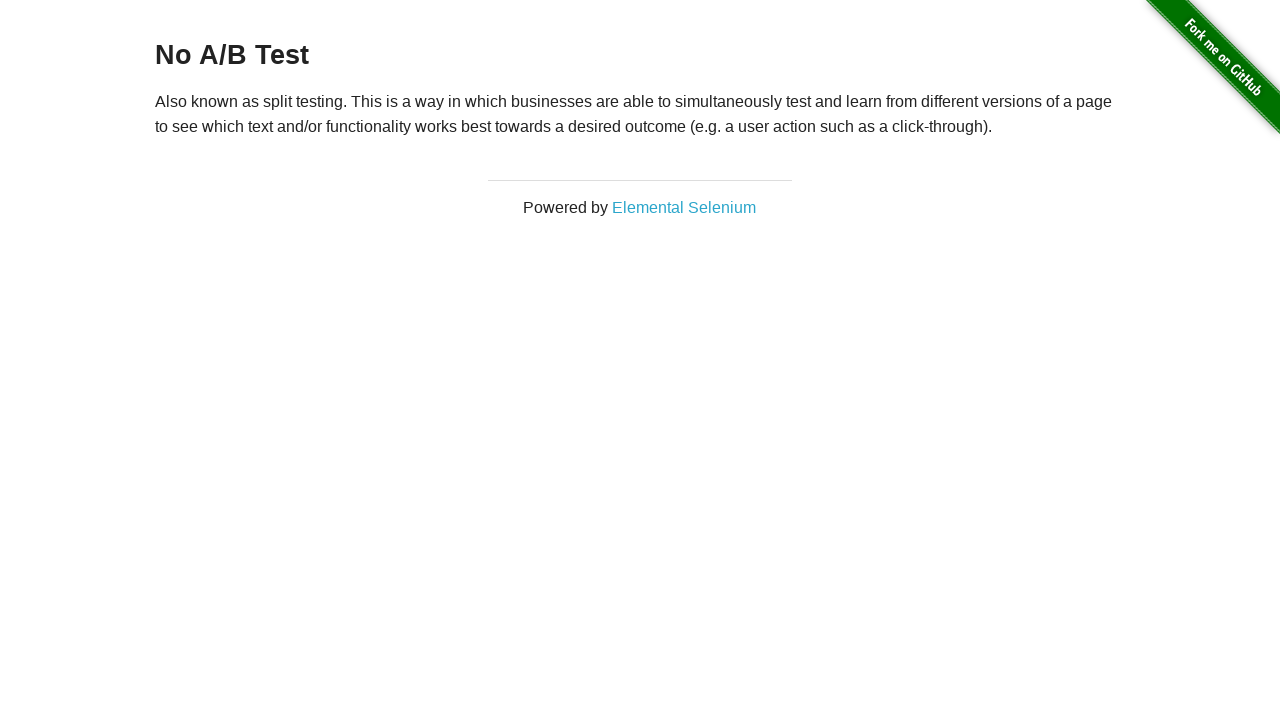

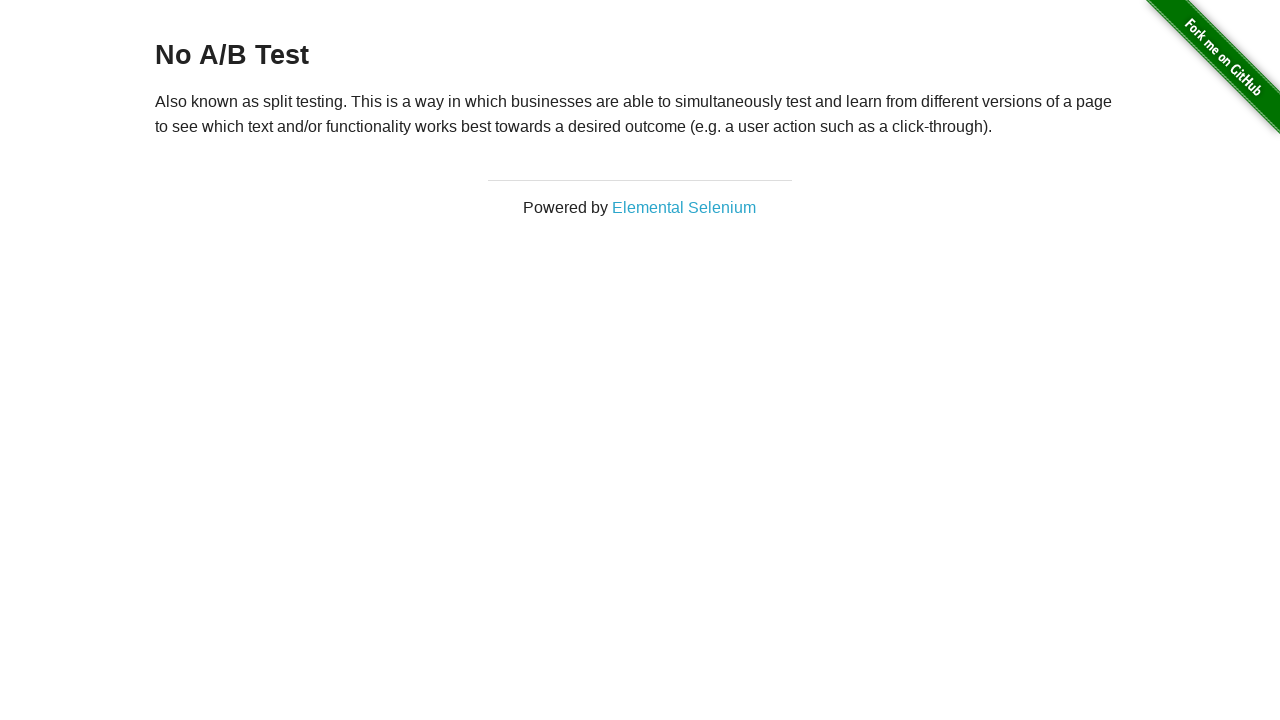